Tests filling out a student registration form with personal details, date of birth selection via calendar picker, subjects, hobbies, address, and state/city dropdowns, then verifies the submitted data in a confirmation table.

Starting URL: https://demoqa.com/automation-practice-form

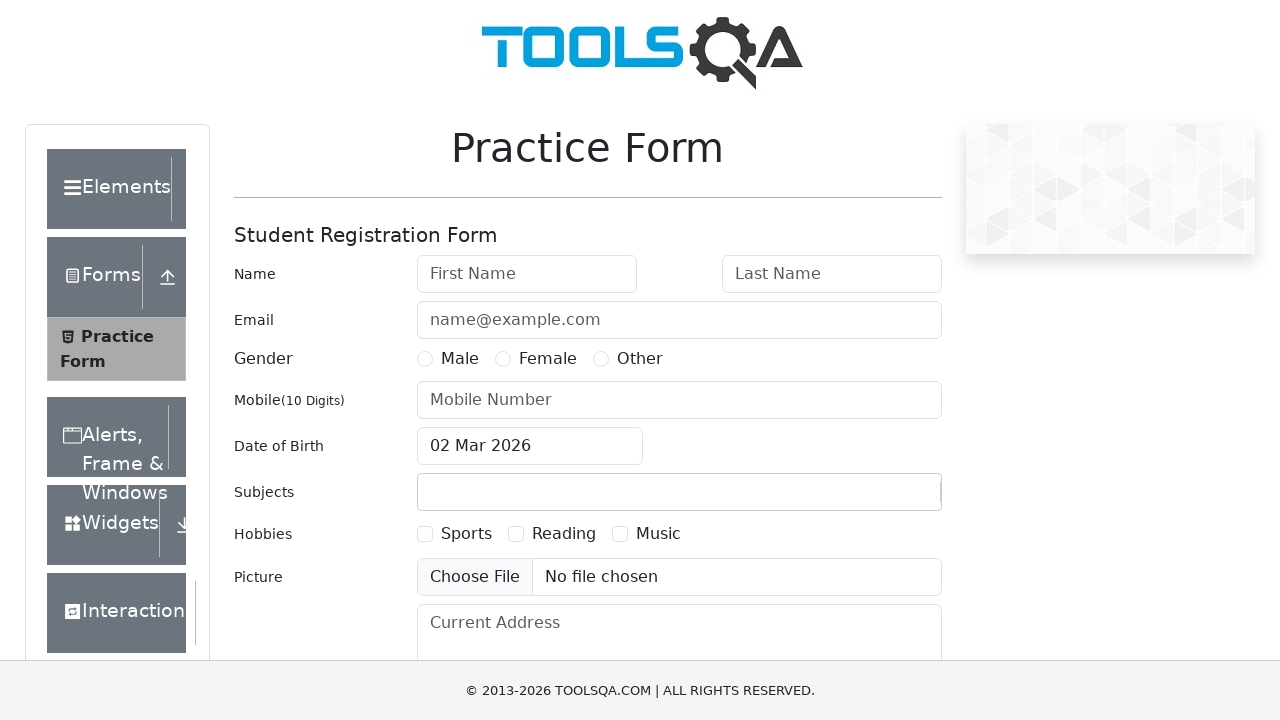

Filled first name field with 'Фамилия' on #firstName
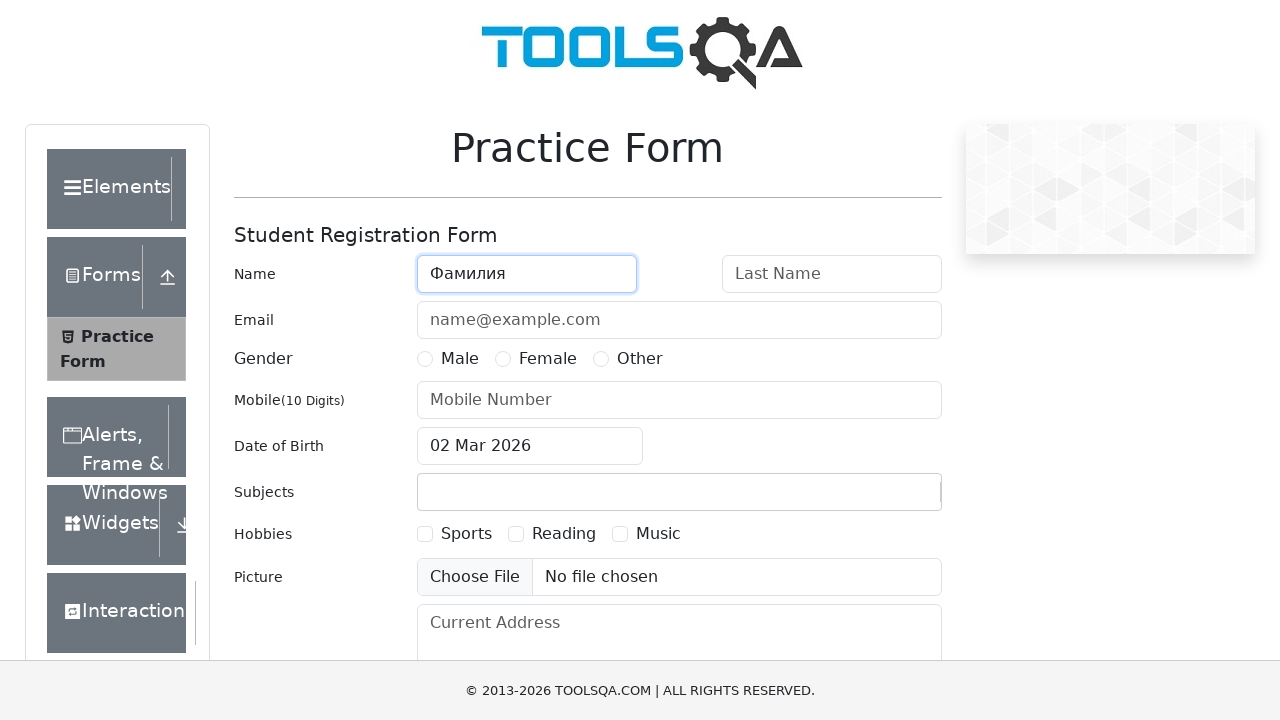

Filled last name field with 'Имя' on #lastName
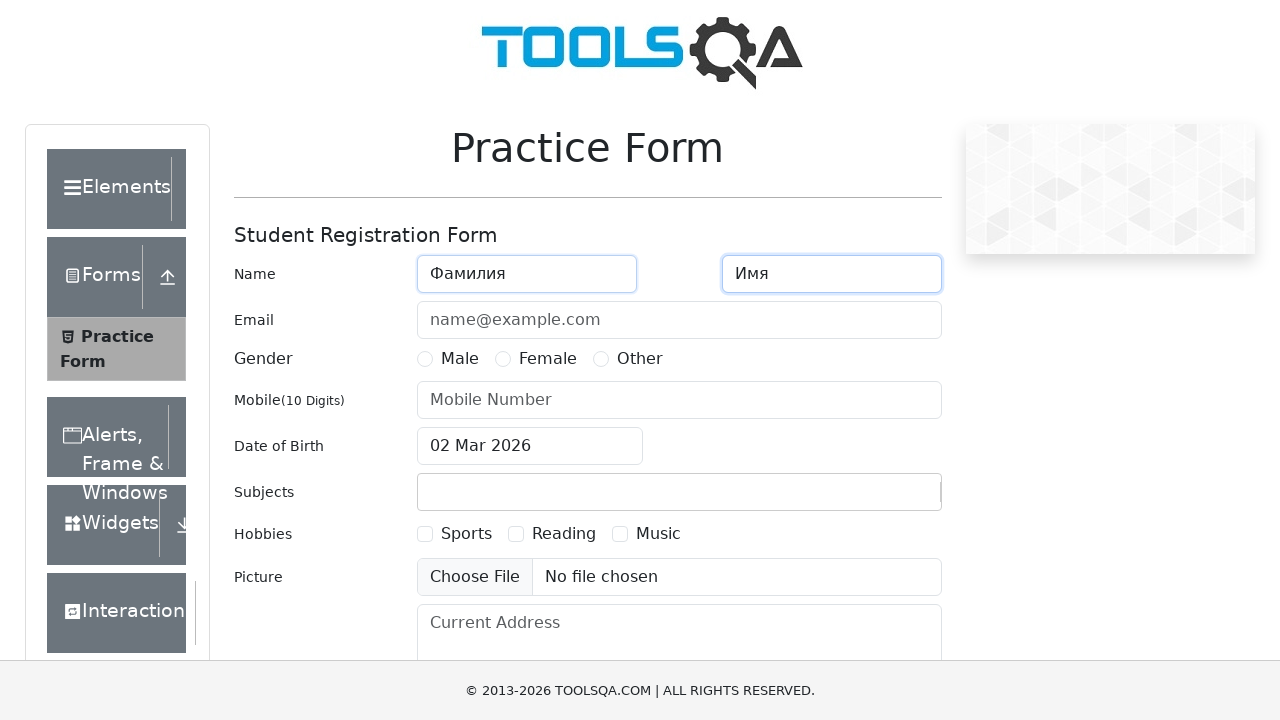

Filled email field with 'address@mail.ru' on #userEmail
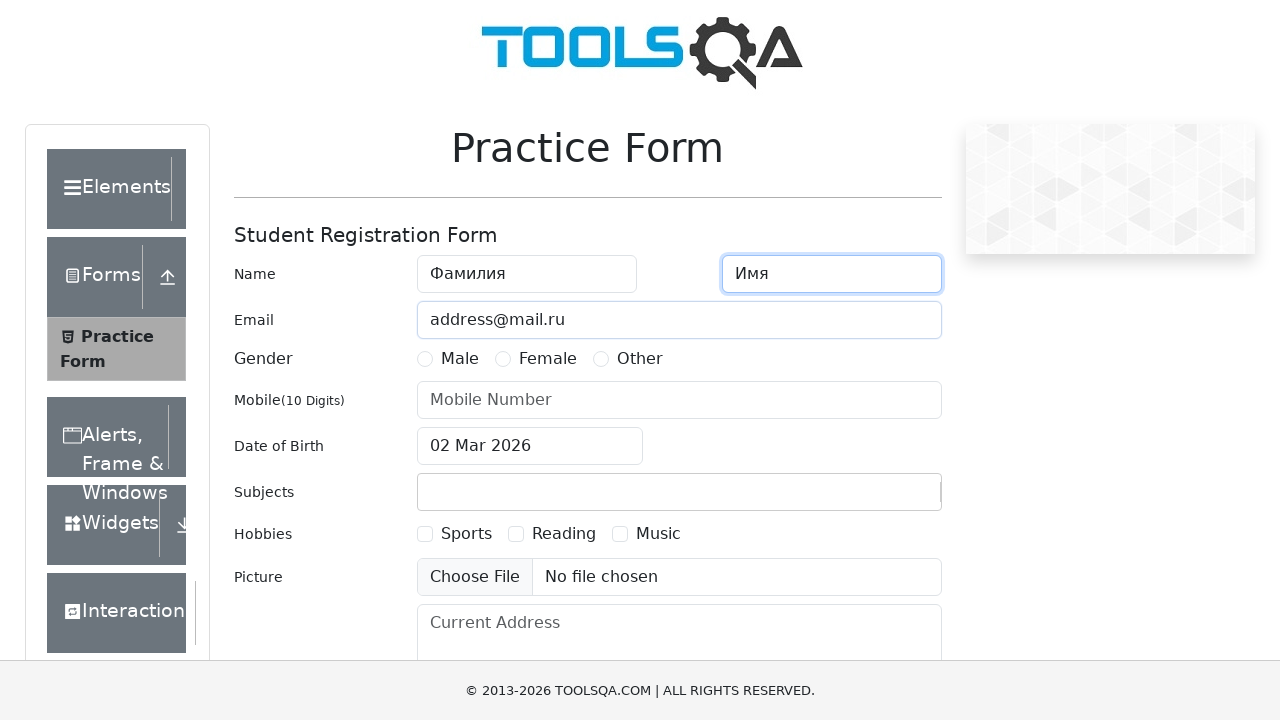

Selected 'Female' gender option at (548, 359) on #genterWrapper label:has-text('Female')
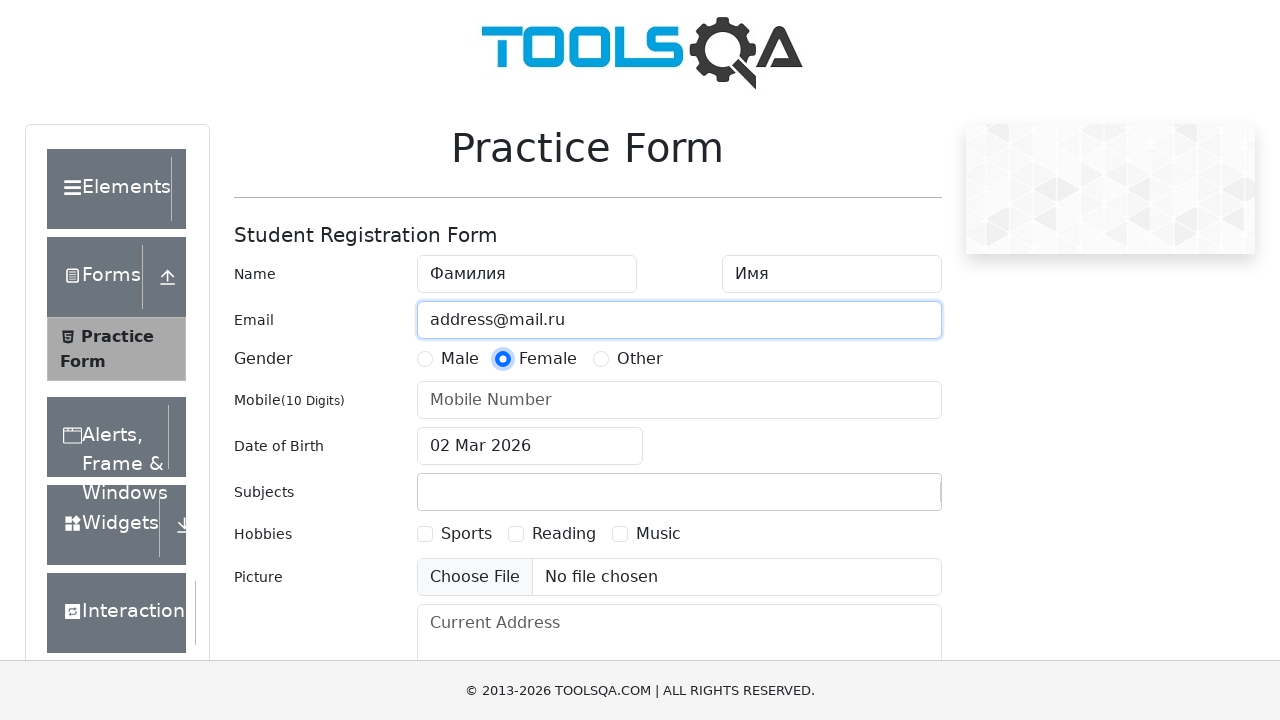

Filled phone number field with '8123456789' on #userNumber
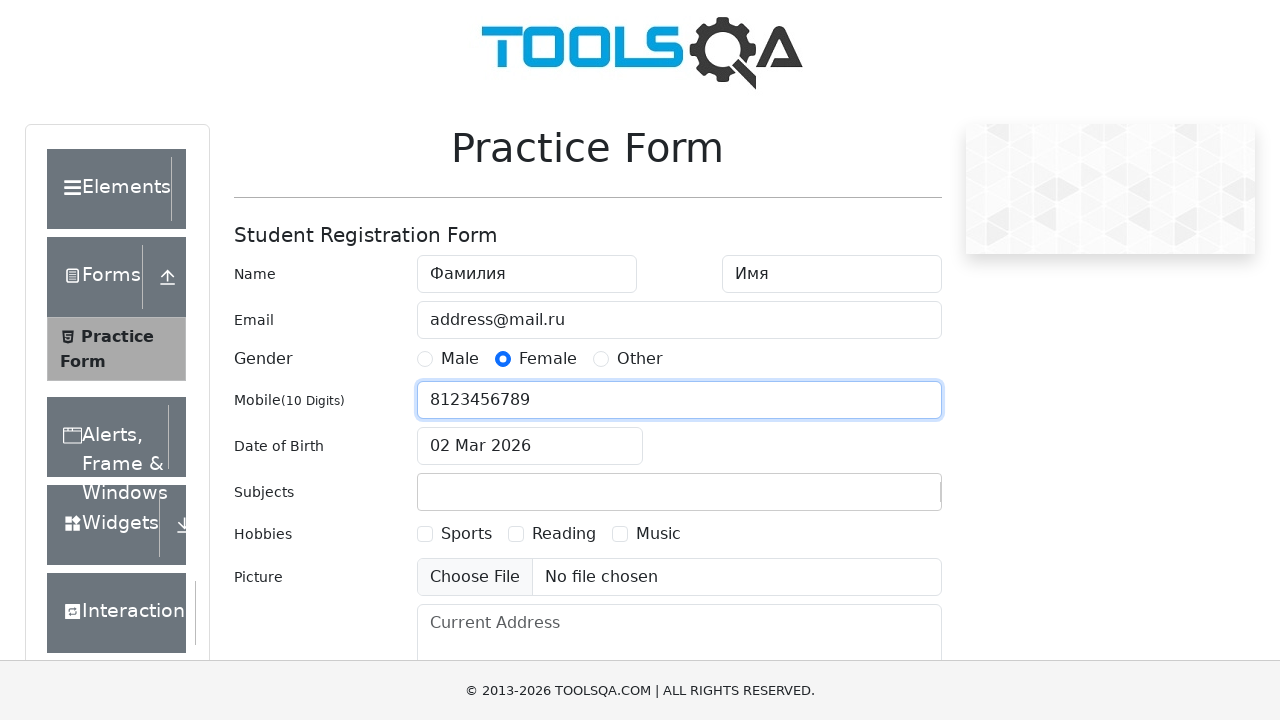

Clicked date of birth input to open calendar picker at (530, 446) on #dateOfBirthInput
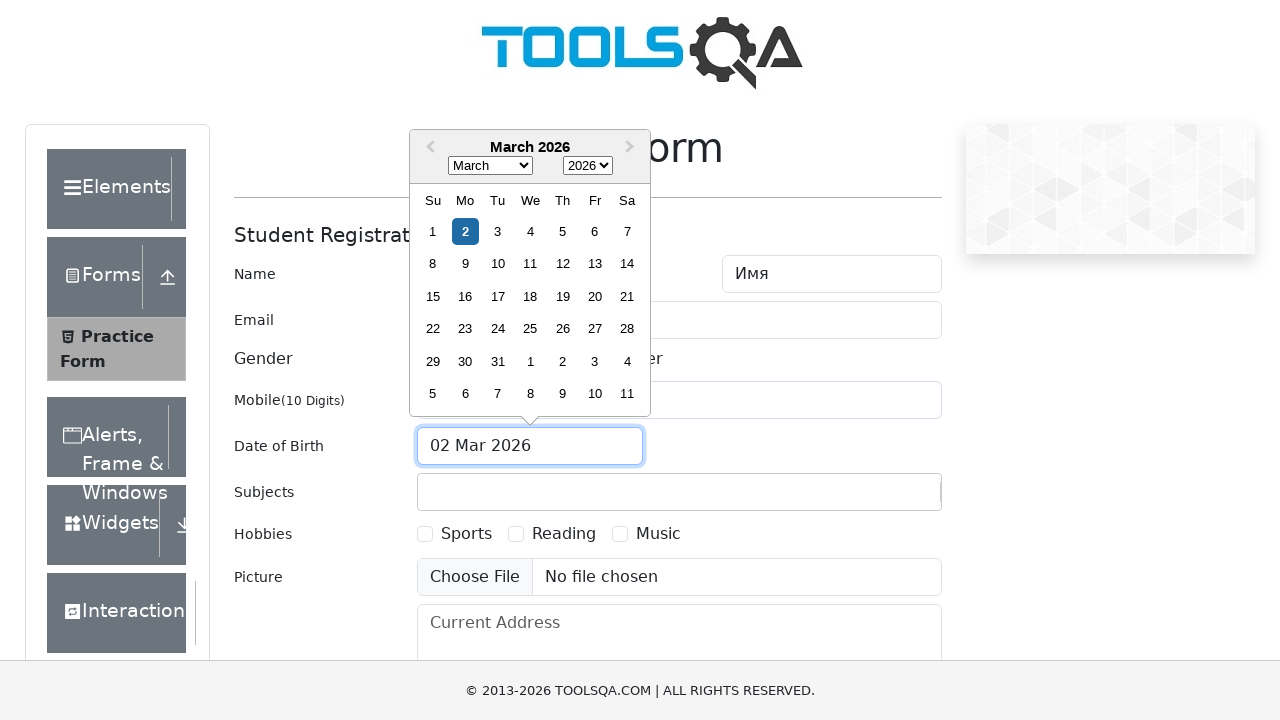

Selected year '1991' from date picker on select.react-datepicker__year-select
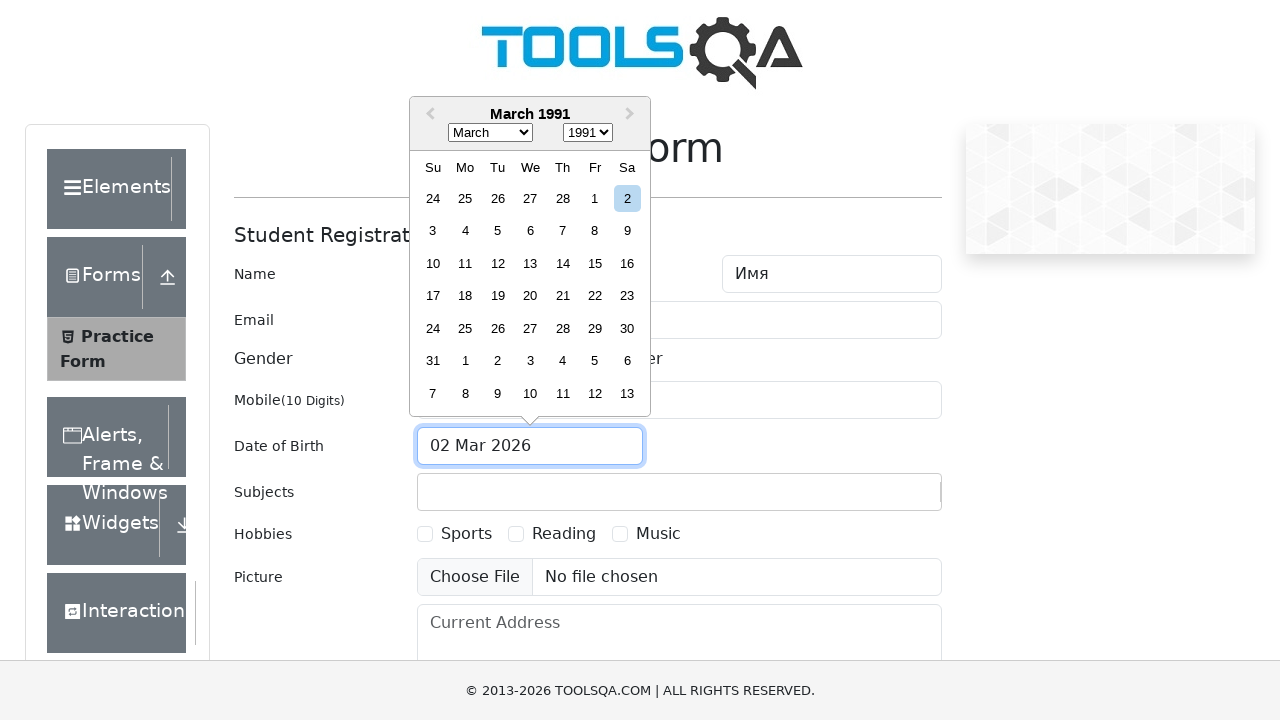

Selected month 'September' from date picker on select.react-datepicker__month-select
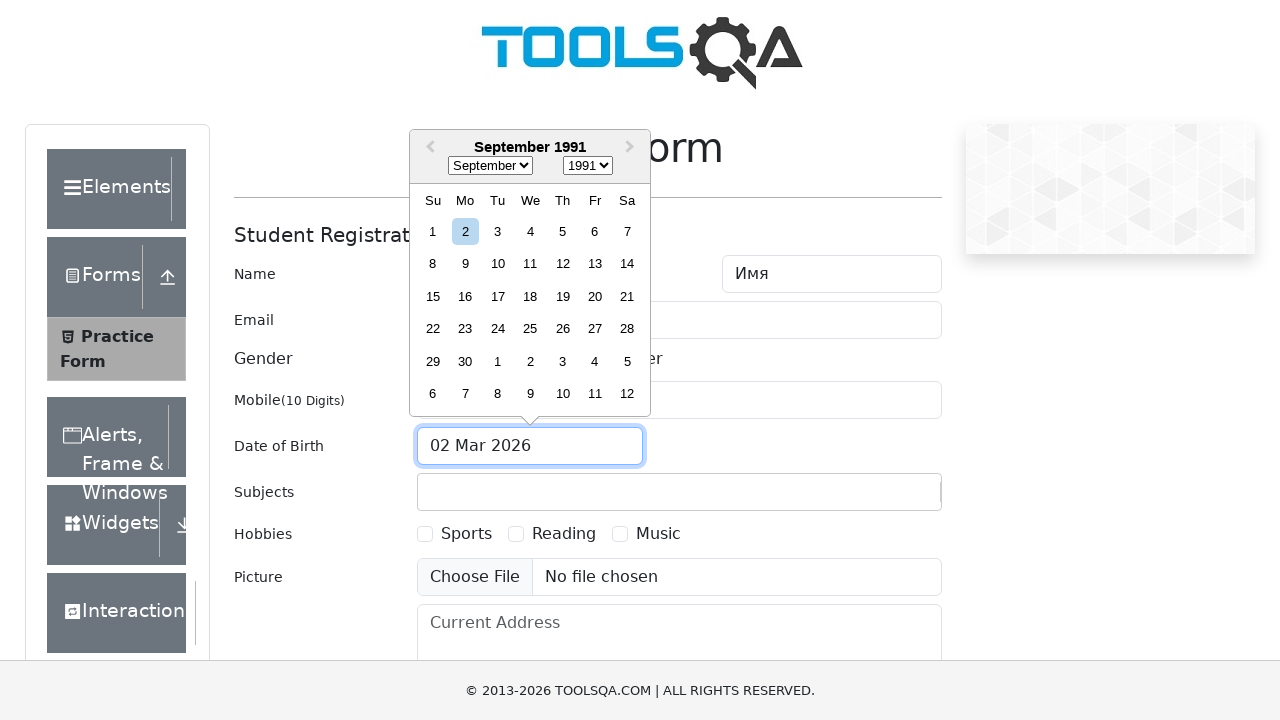

Selected day 15 from calendar picker at (433, 296) on .react-datepicker__day--015:not(.react-datepicker__day--outside-month)
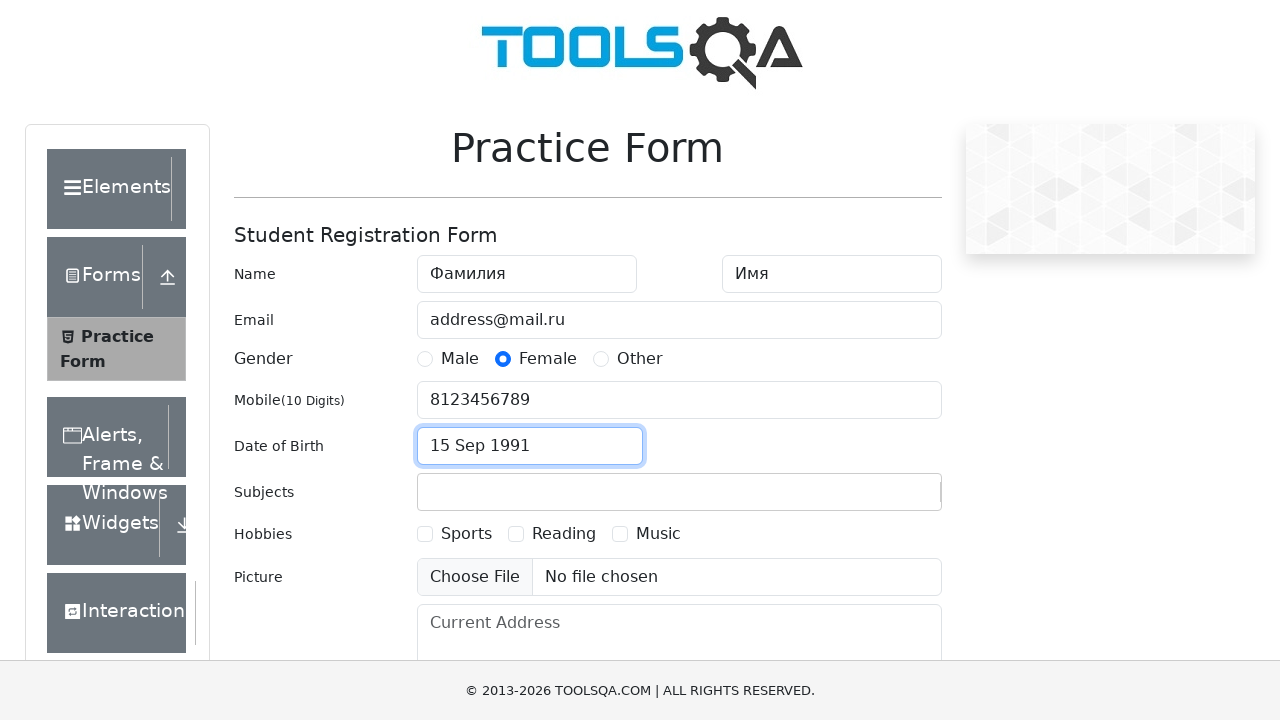

Filled subjects input with 'Commerce' on #subjectsInput
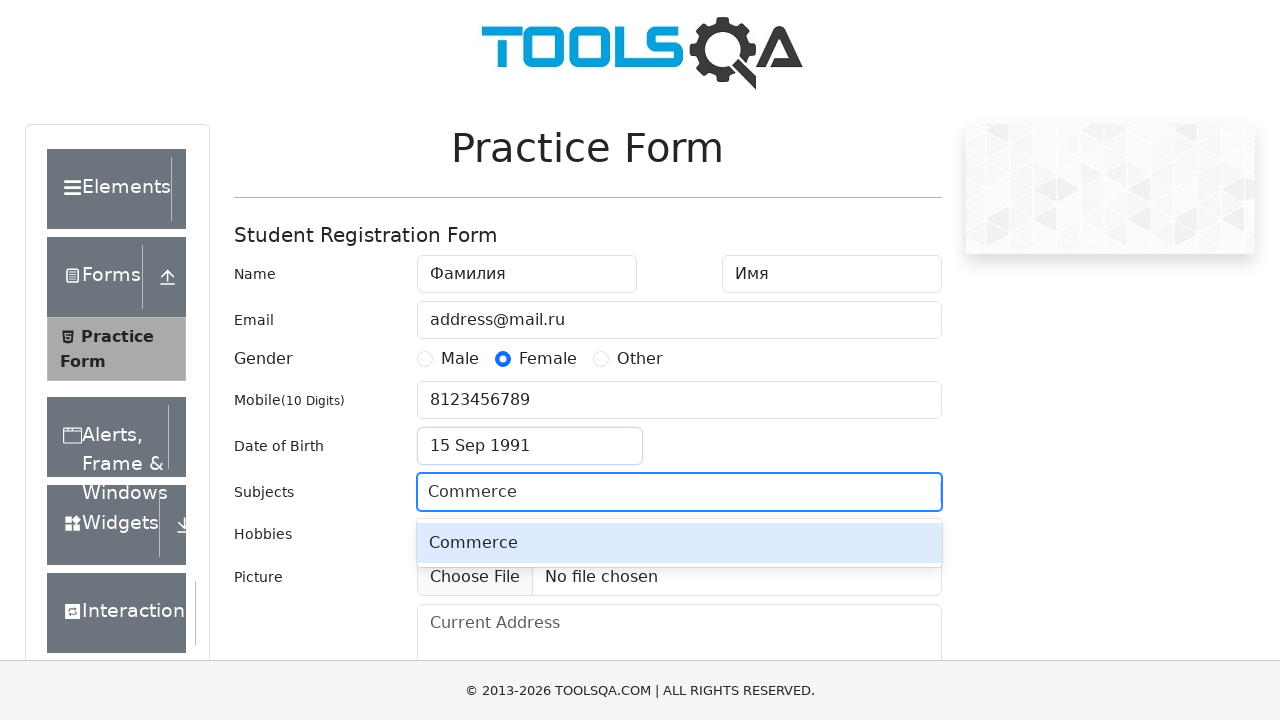

Pressed Enter to confirm subject selection on #subjectsInput
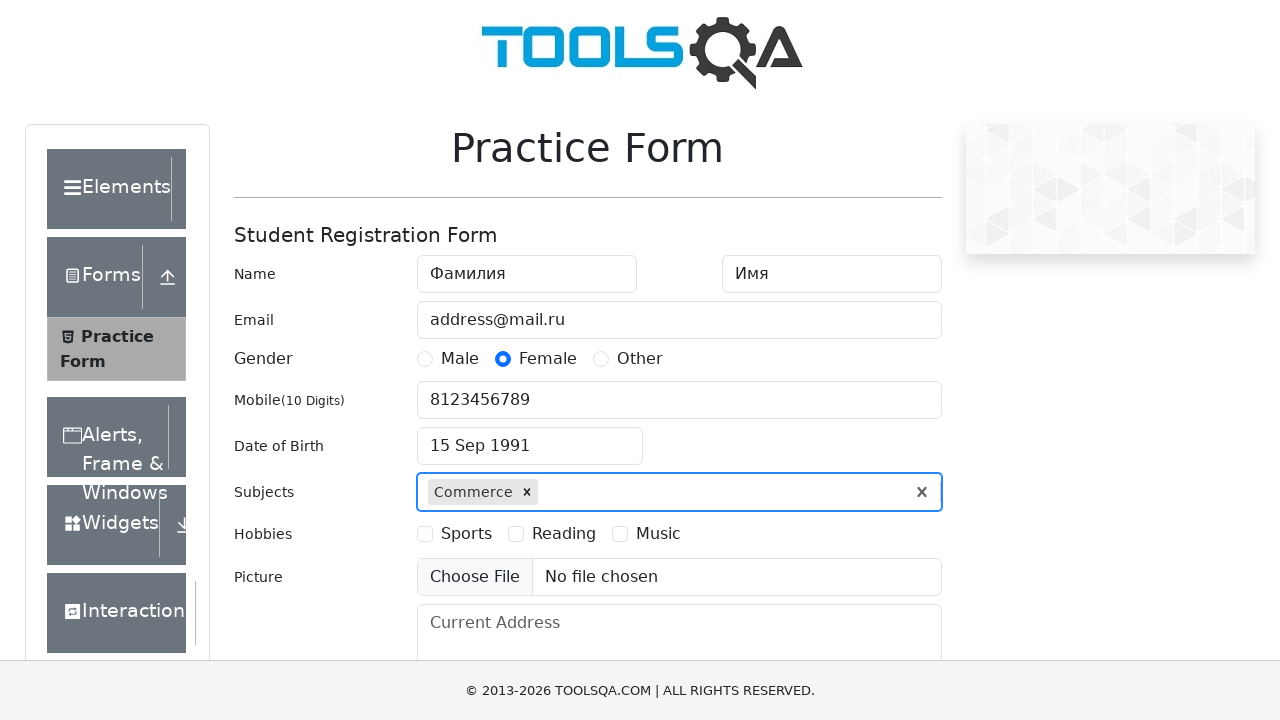

Selected 'Music' hobby checkbox at (658, 534) on #hobbiesWrapper label:has-text('Music')
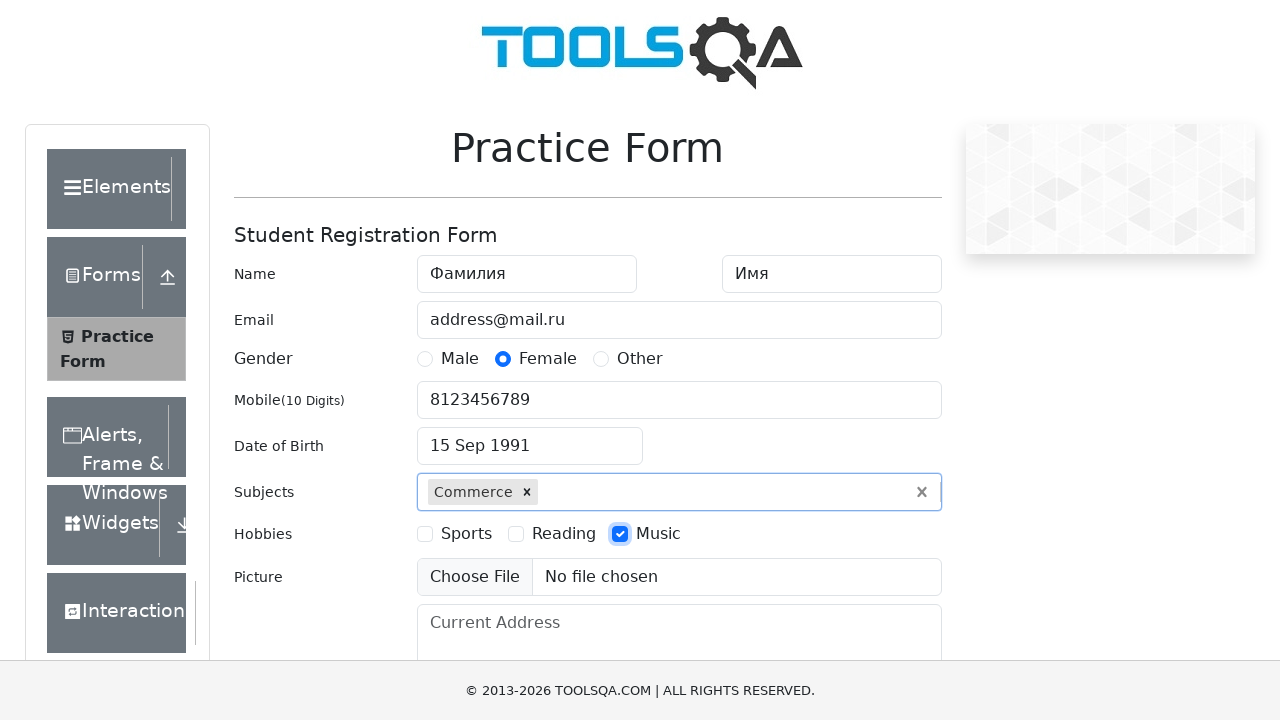

Filled current address field with Moscow street address on #currentAddress
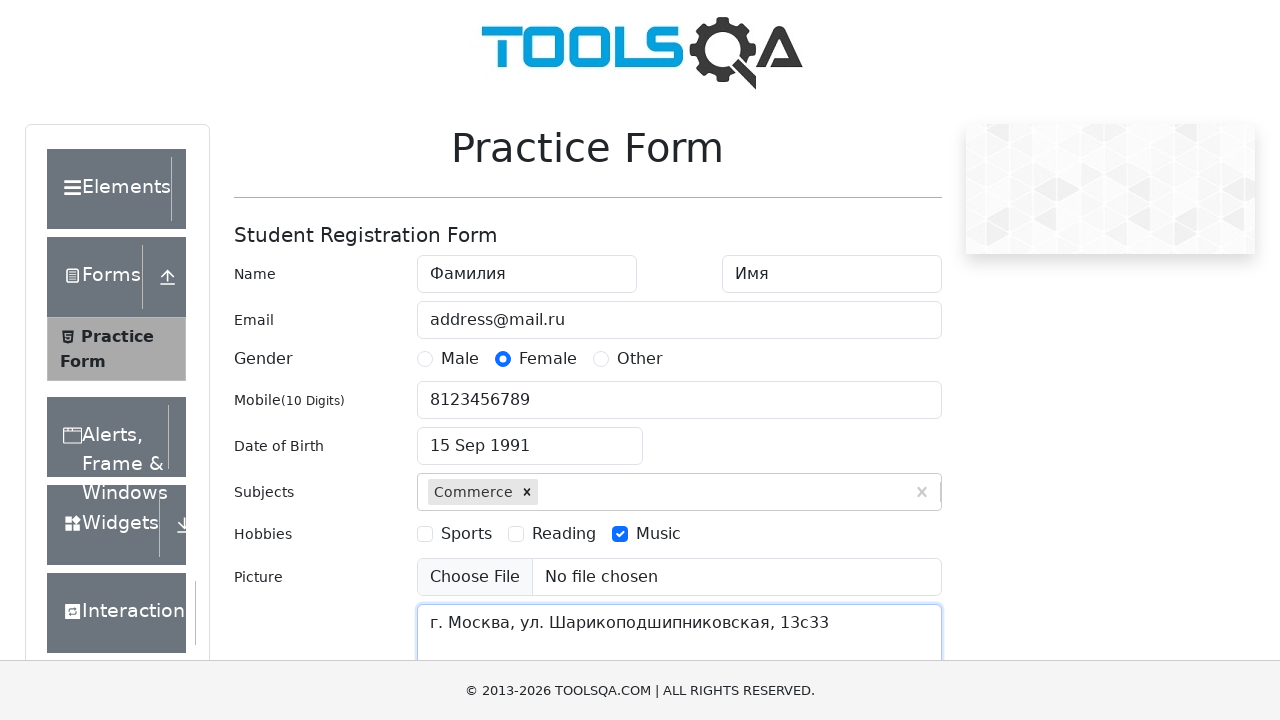

Clicked state dropdown to open at (527, 437) on #state
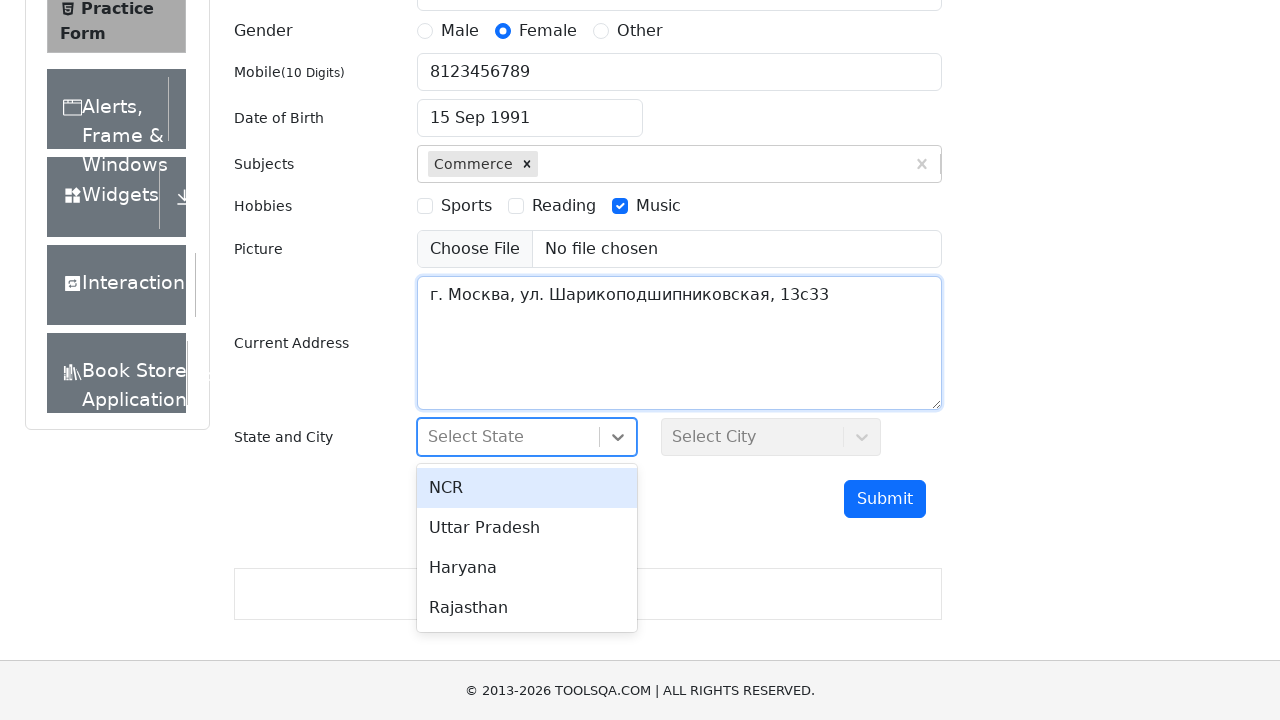

Filled state input with 'Haryana' on #state input
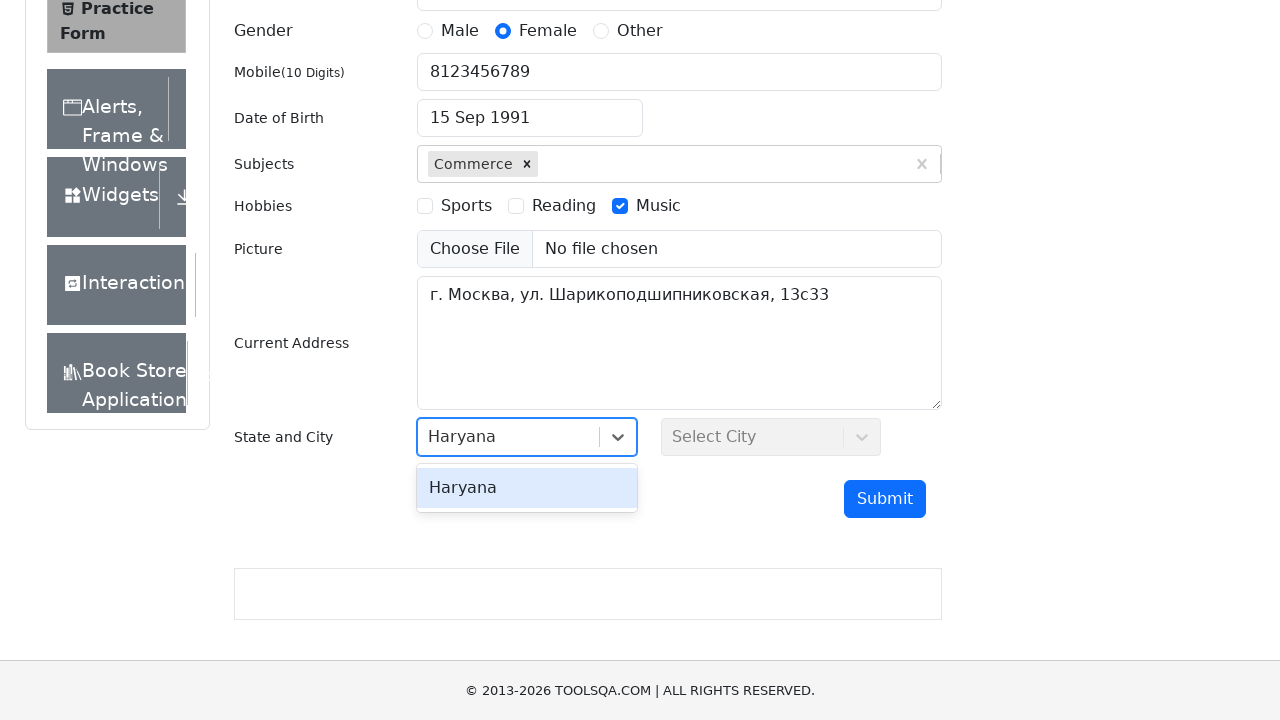

Pressed Enter to confirm state selection 'Haryana' on #state input
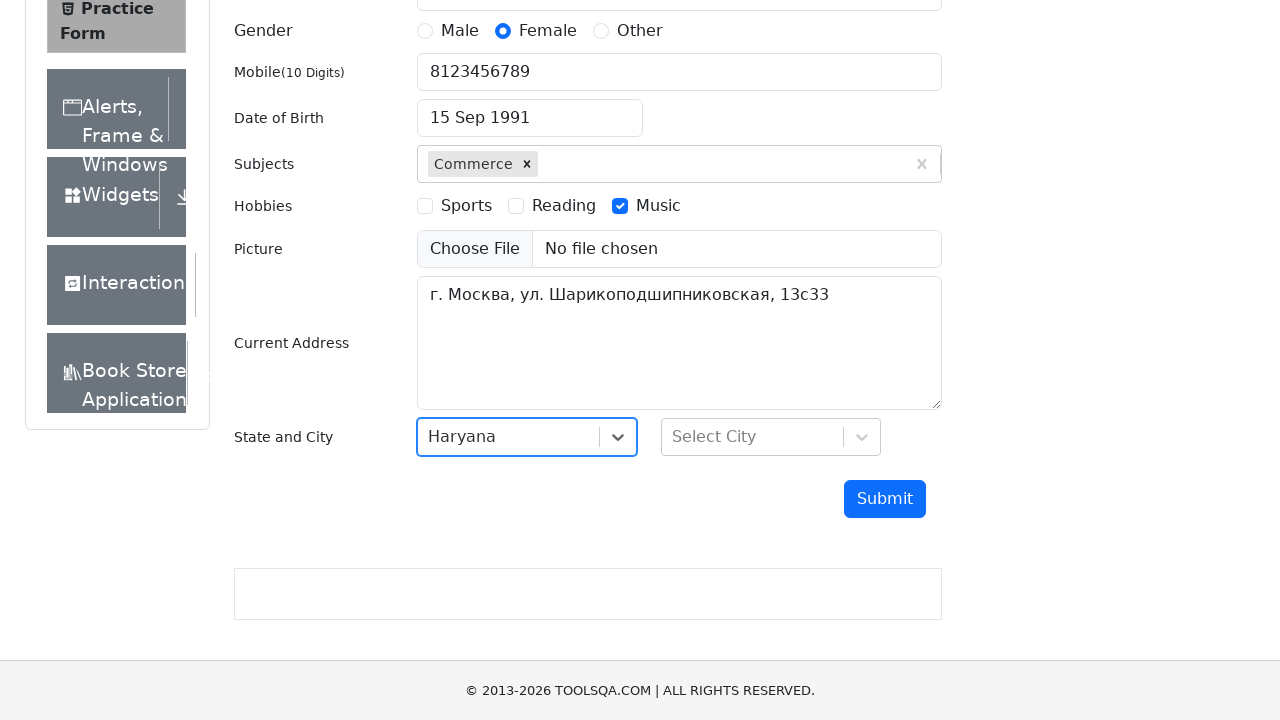

Clicked city dropdown to open at (771, 437) on #city
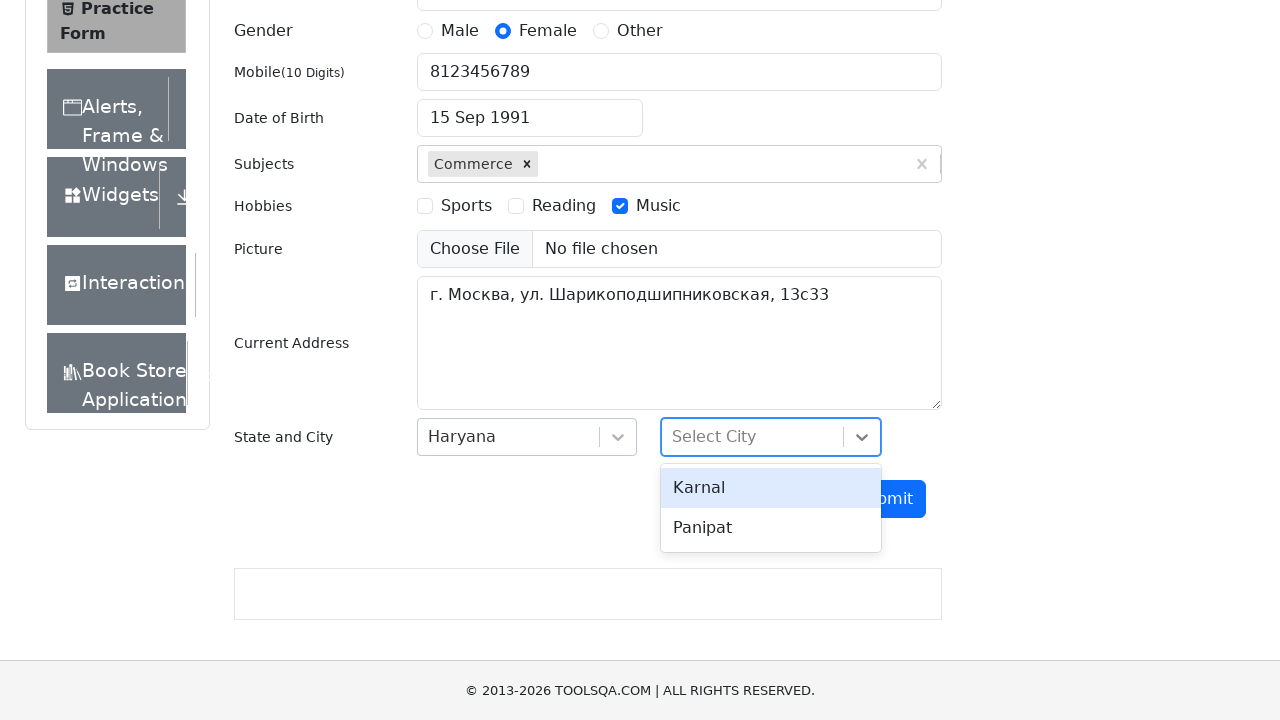

Filled city input with 'Panipat' on #city input
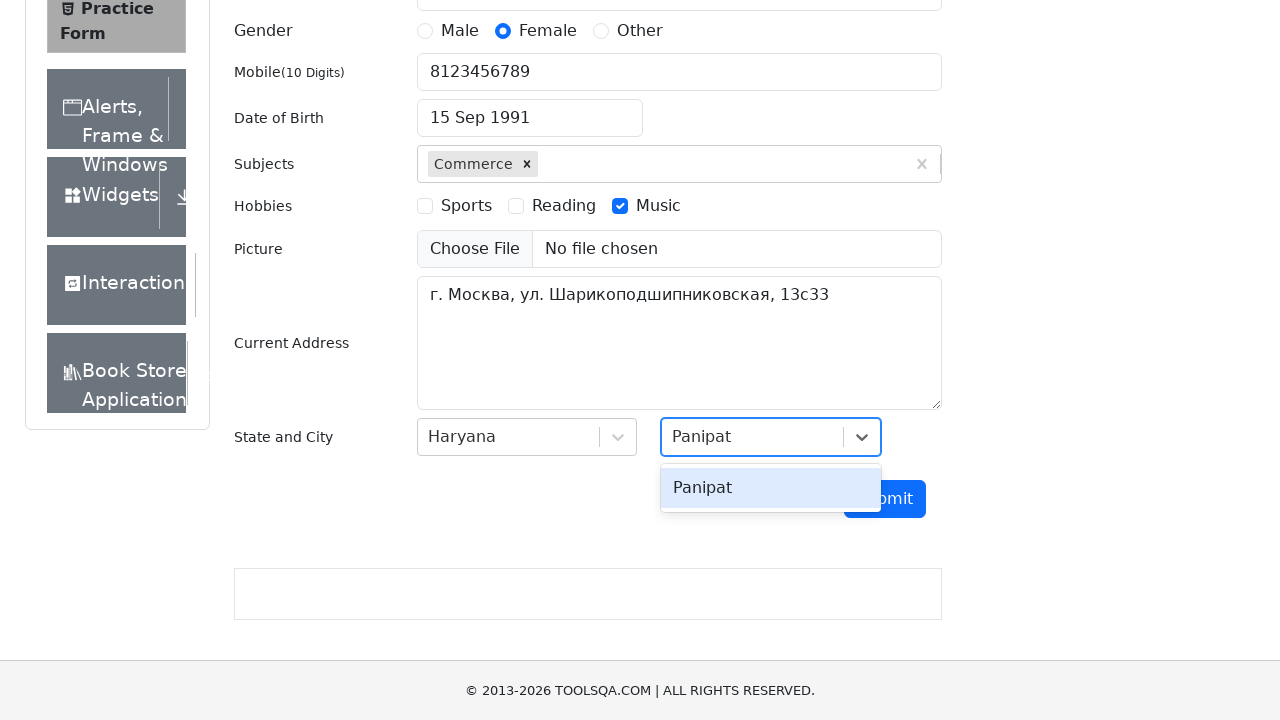

Pressed Enter to confirm city selection 'Panipat' on #city input
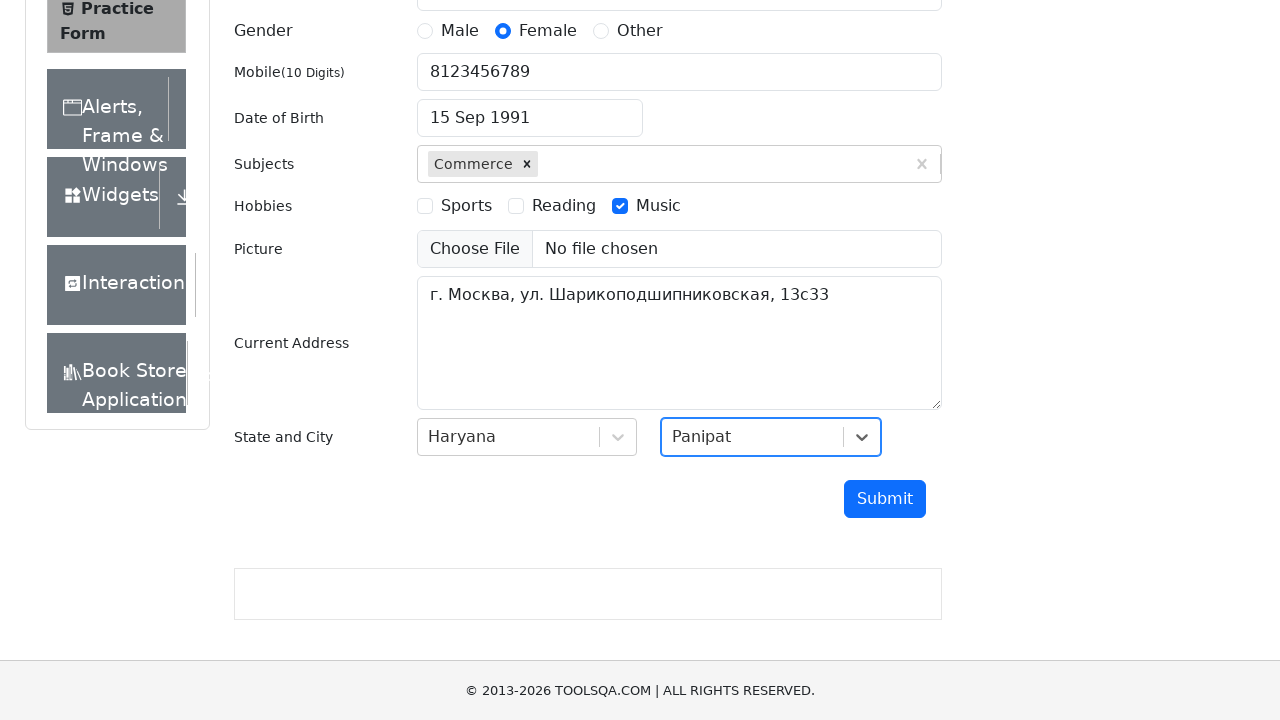

Clicked submit button to submit the form at (885, 499) on #submit
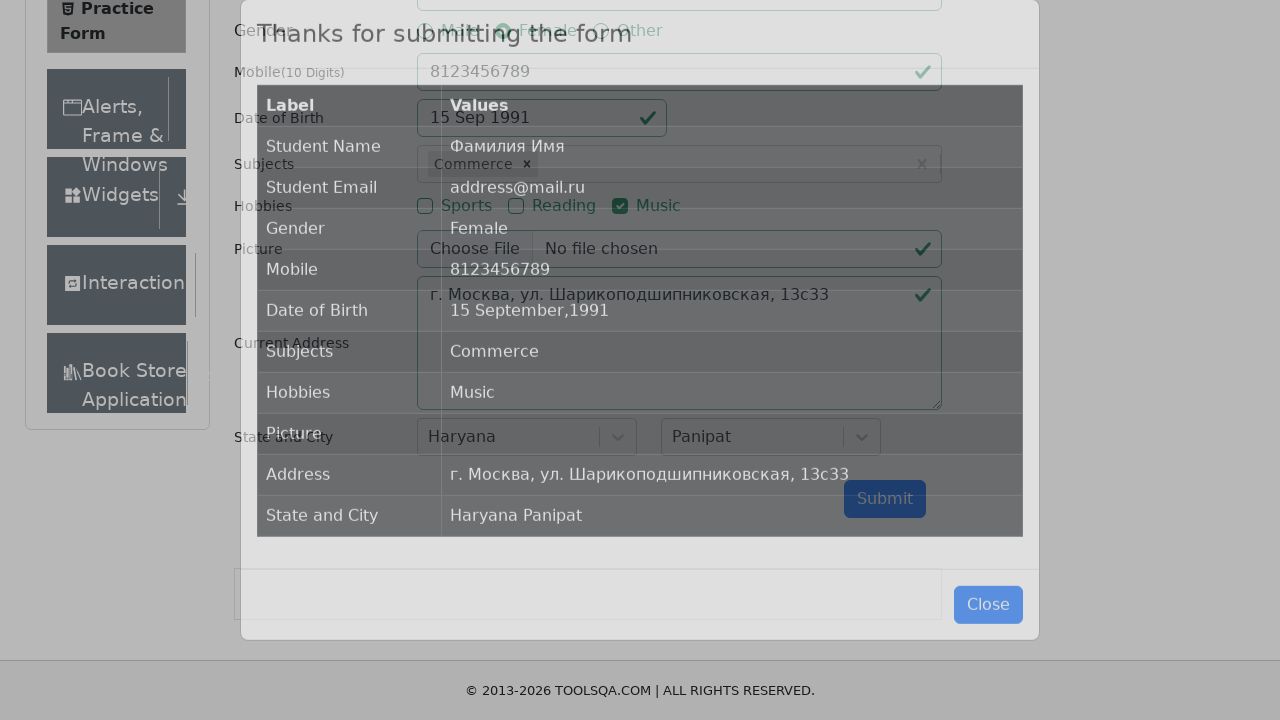

Confirmation table loaded successfully
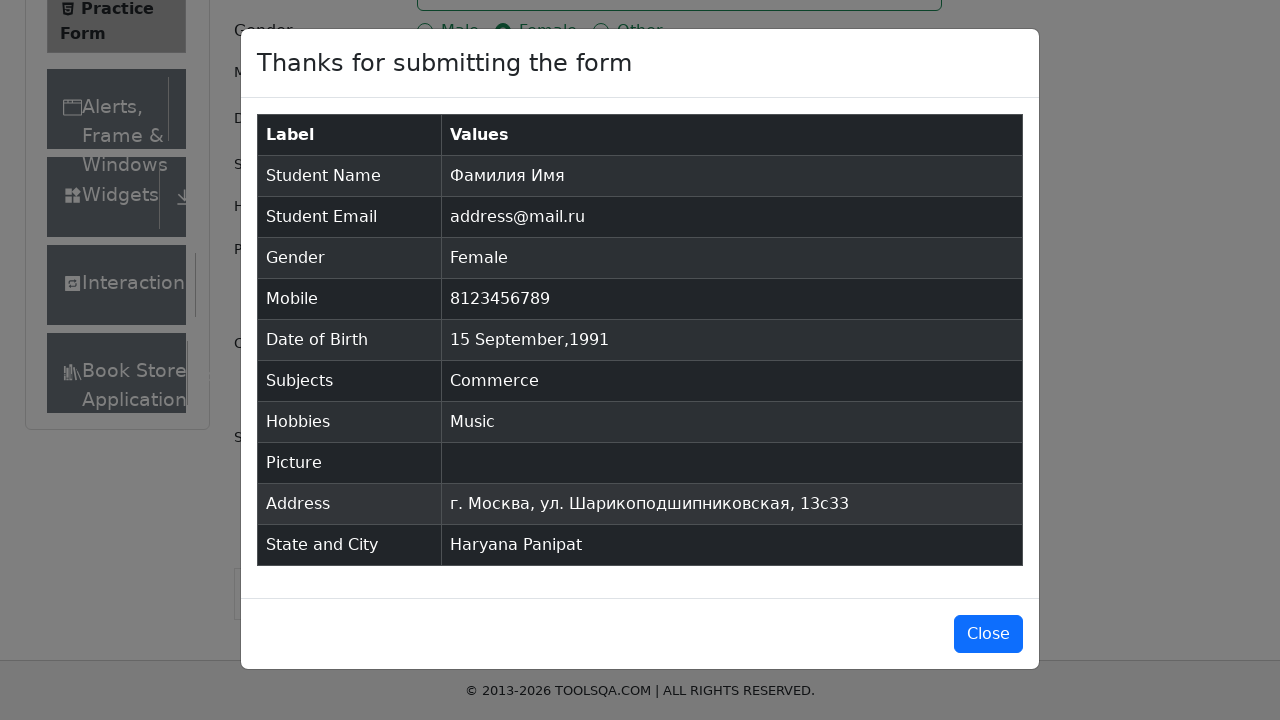

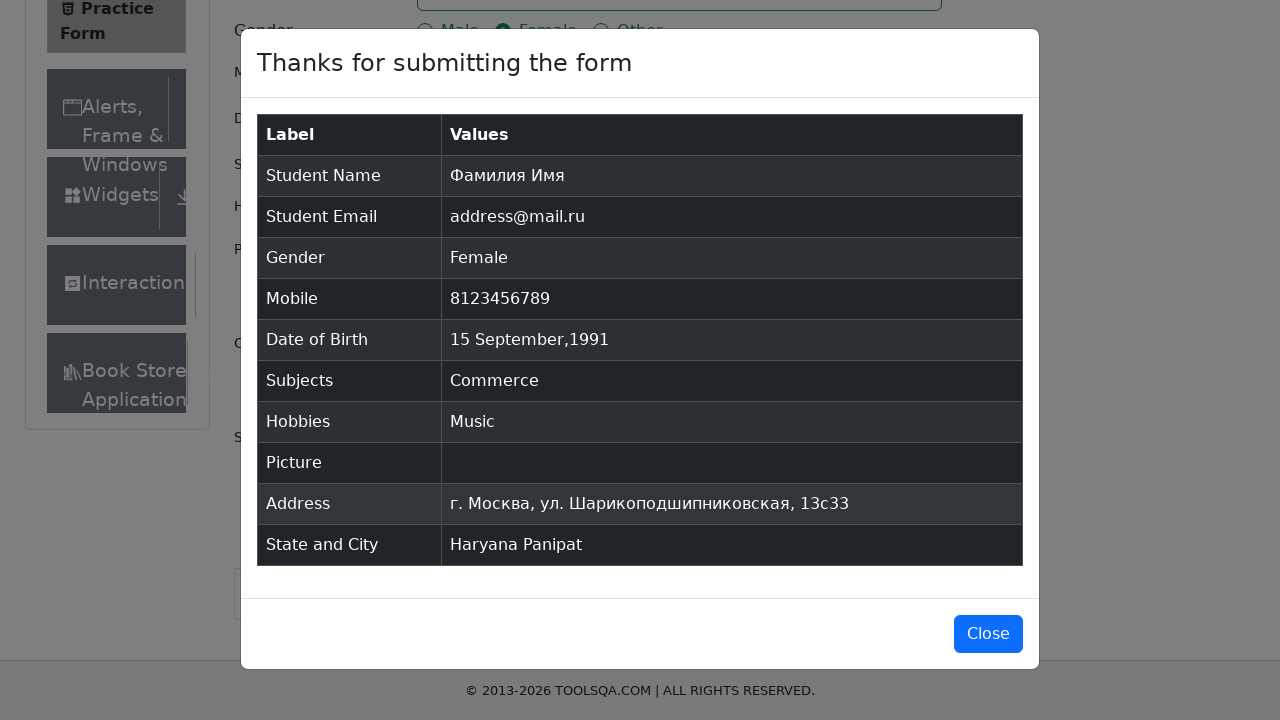